Tests JavaScript alert handling by triggering different types of alerts (simple alert, confirm dialog, and prompt) and interacting with them

Starting URL: http://the-internet.herokuapp.com/javascript_alerts

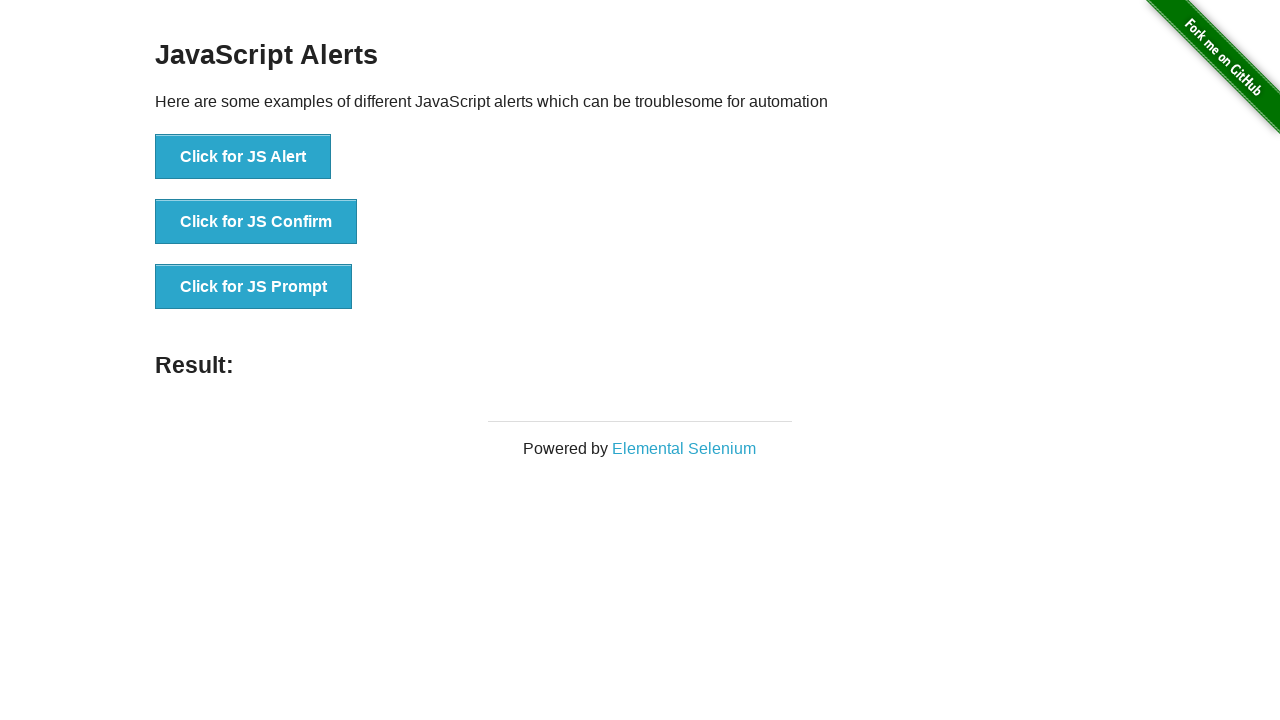

Clicked button to trigger simple alert at (243, 157) on xpath=/html/body/div[2]/div/div/ul/li[1]/button
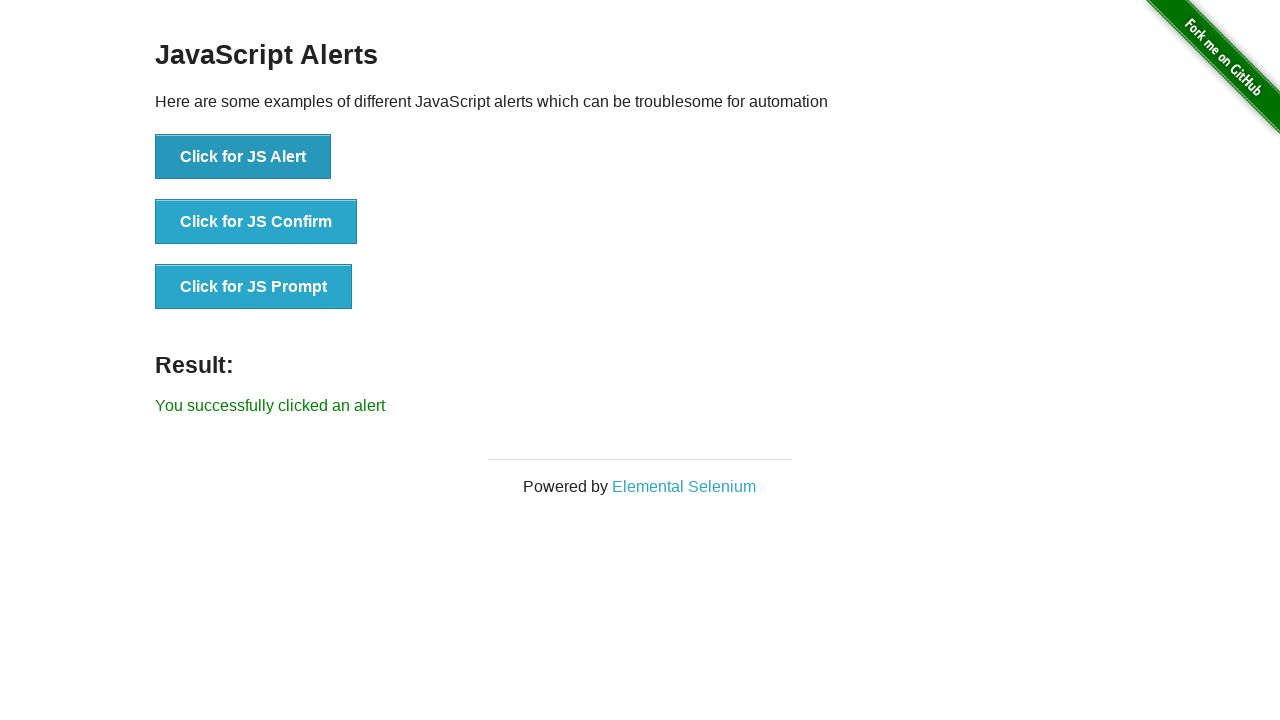

Set up handler to accept simple alert dialog
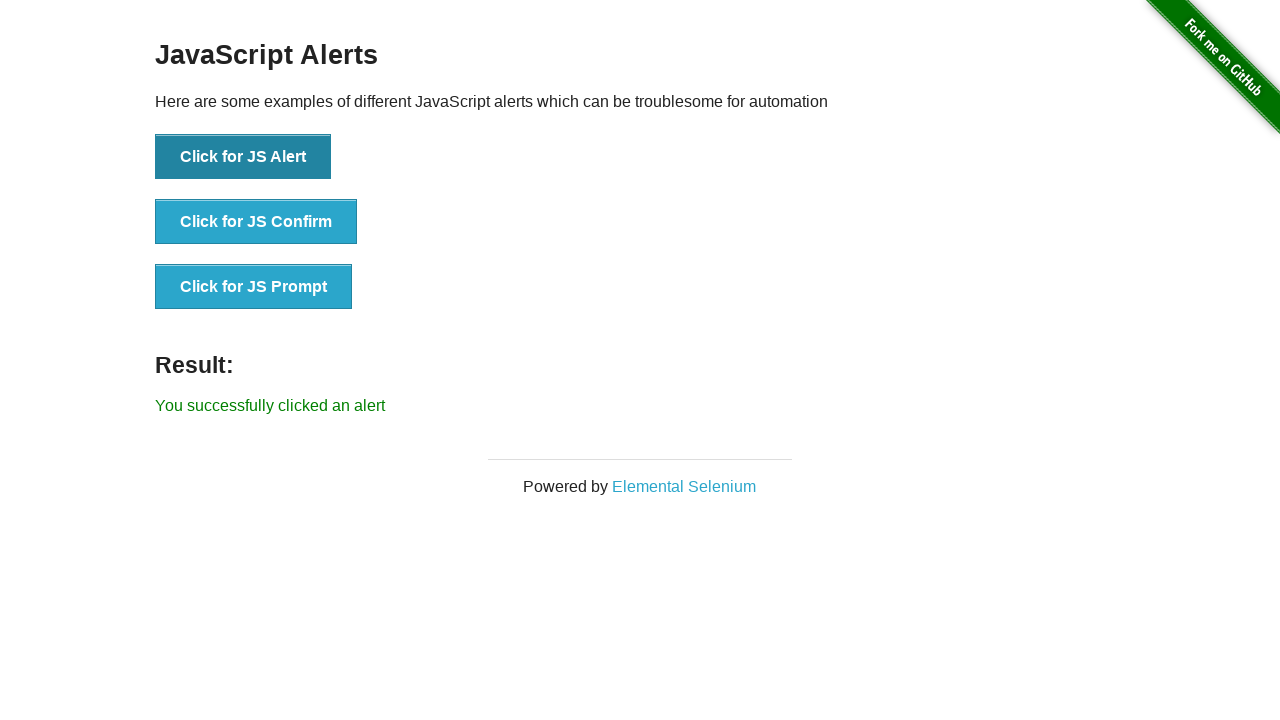

Clicked button to trigger confirm dialog at (256, 222) on xpath=//*[@id='content']/div/ul/li[2]/button
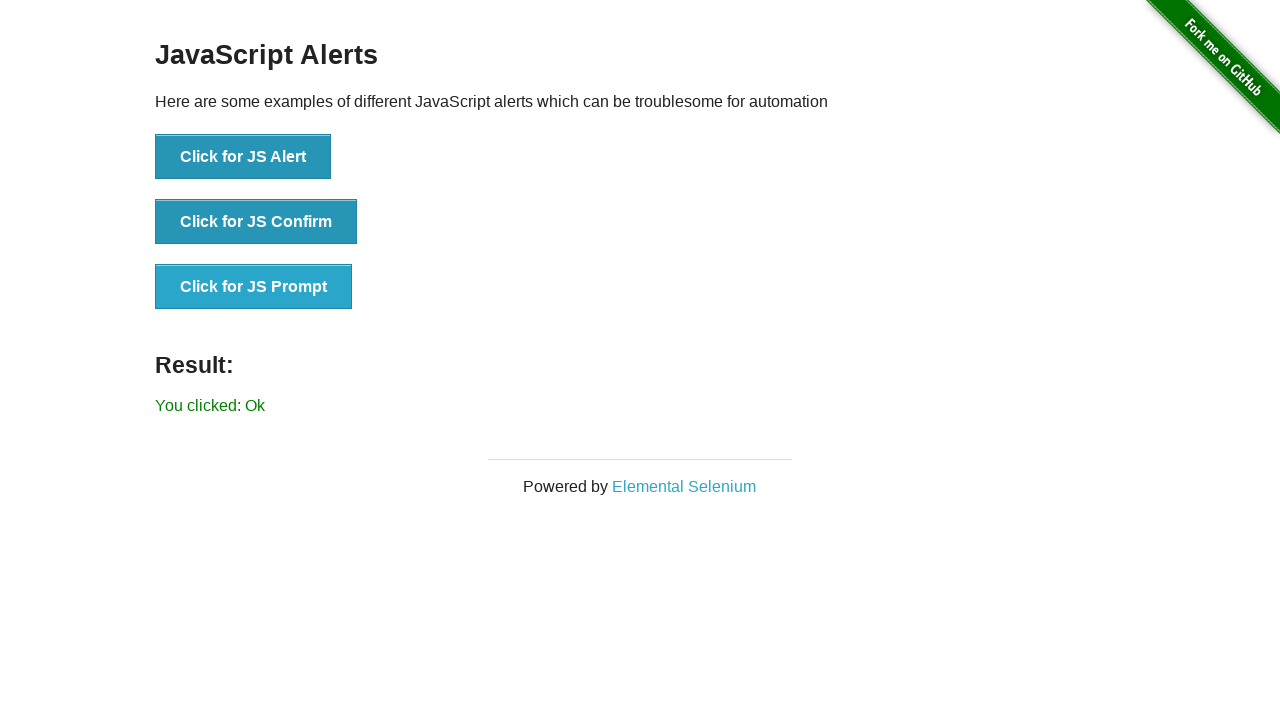

Set up handler to dismiss confirm dialog
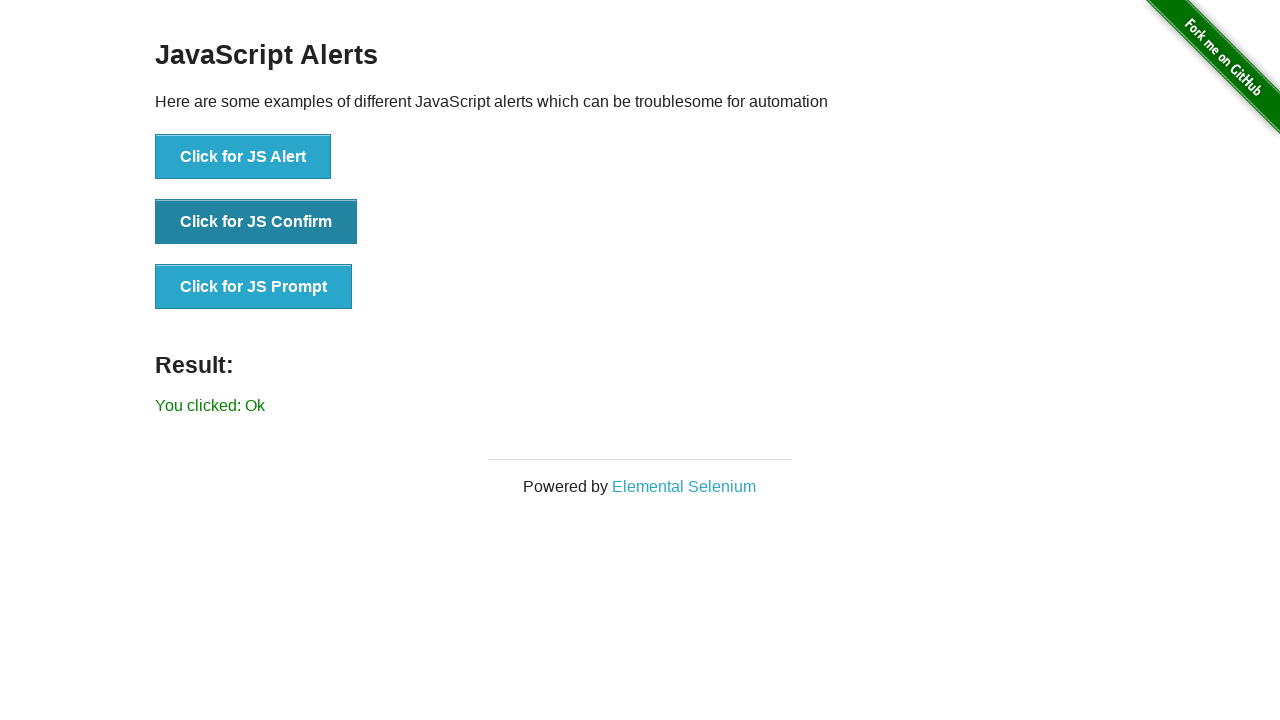

Clicked button to trigger prompt dialog at (254, 287) on xpath=/html/body/div[2]/div/div/ul/li[3]/button
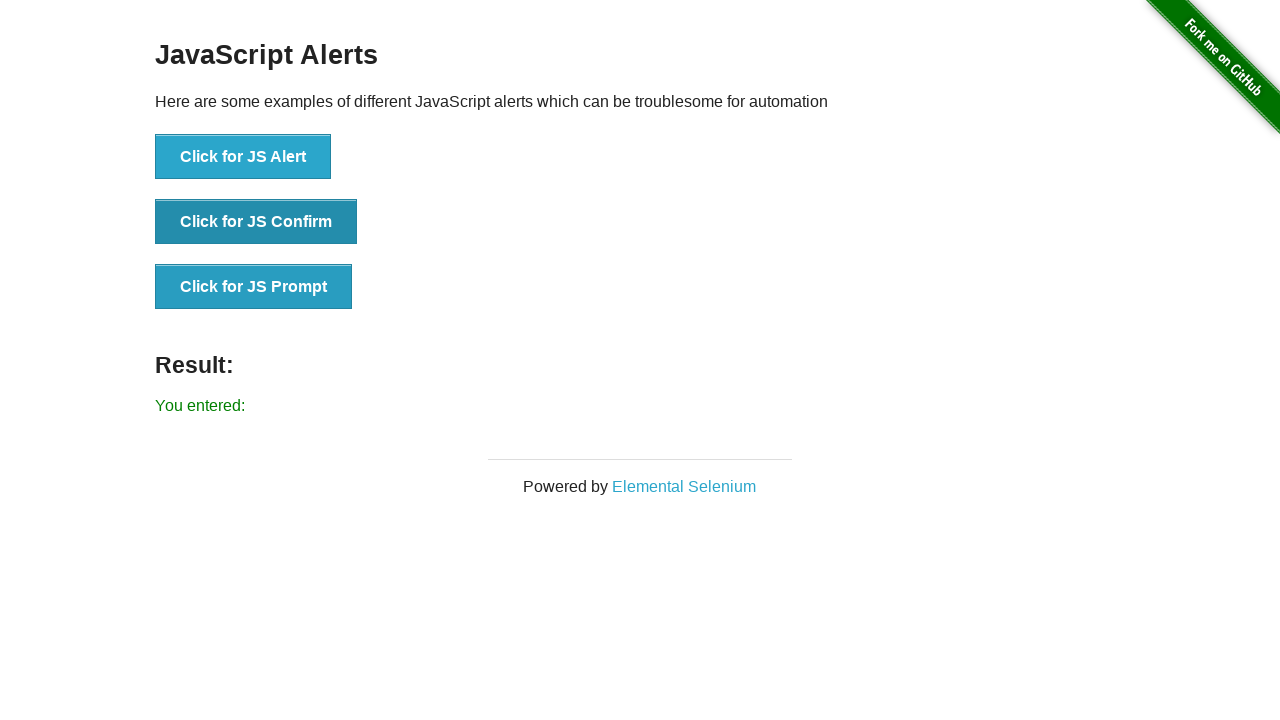

Set up handler to accept prompt dialog with text 'The alert msg'
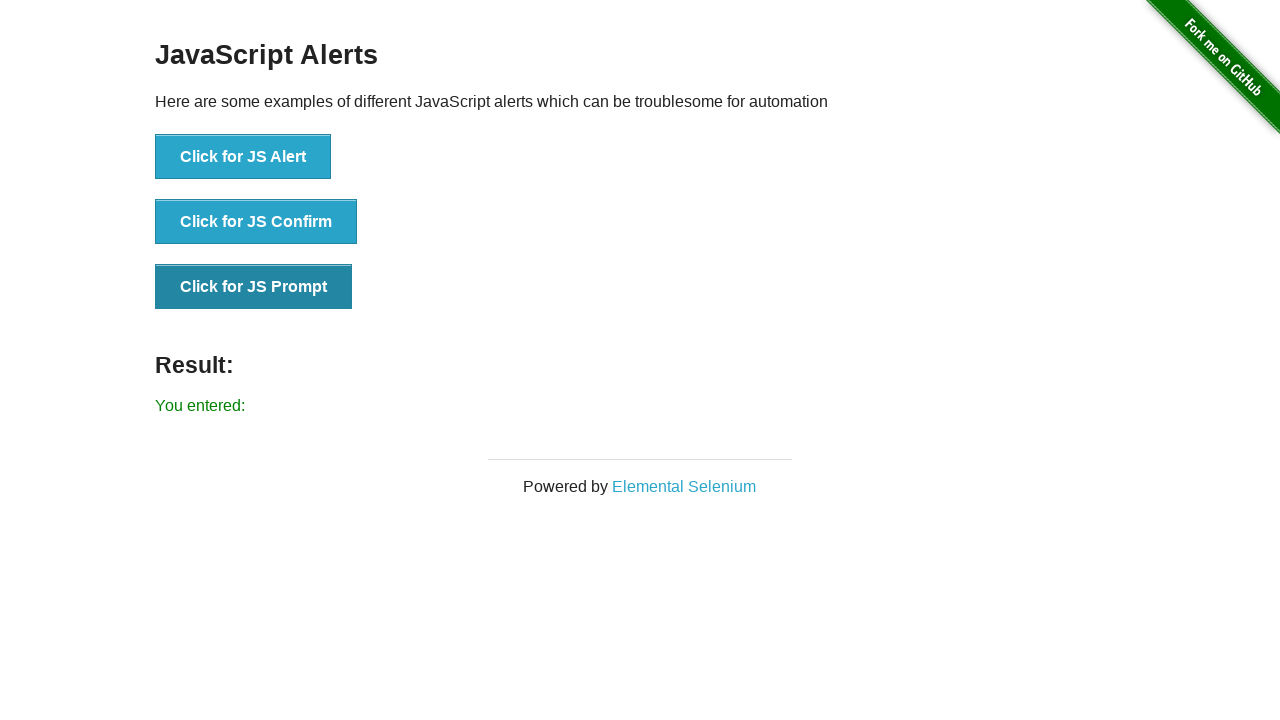

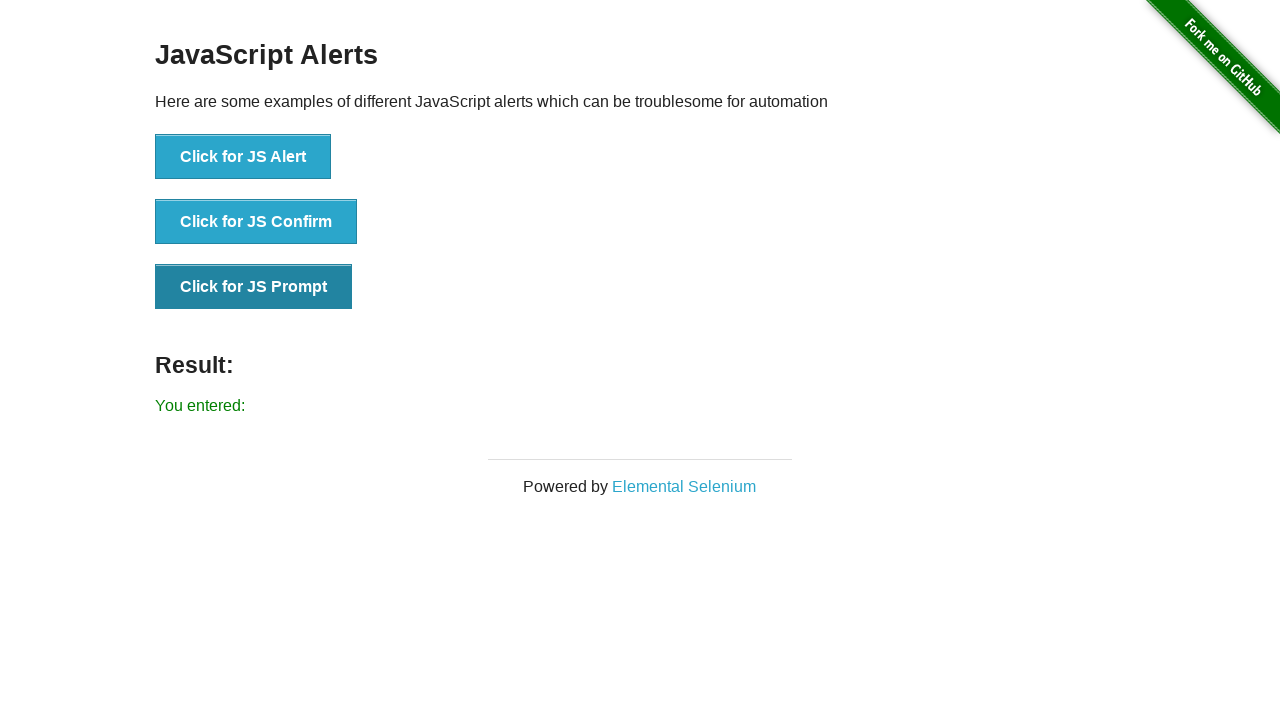